Tests mouse events including single click, double click, and right-click (context click) on various elements on a mouse events training page, then interacts with a context menu.

Starting URL: https://training-support.net/webelements/mouse-events

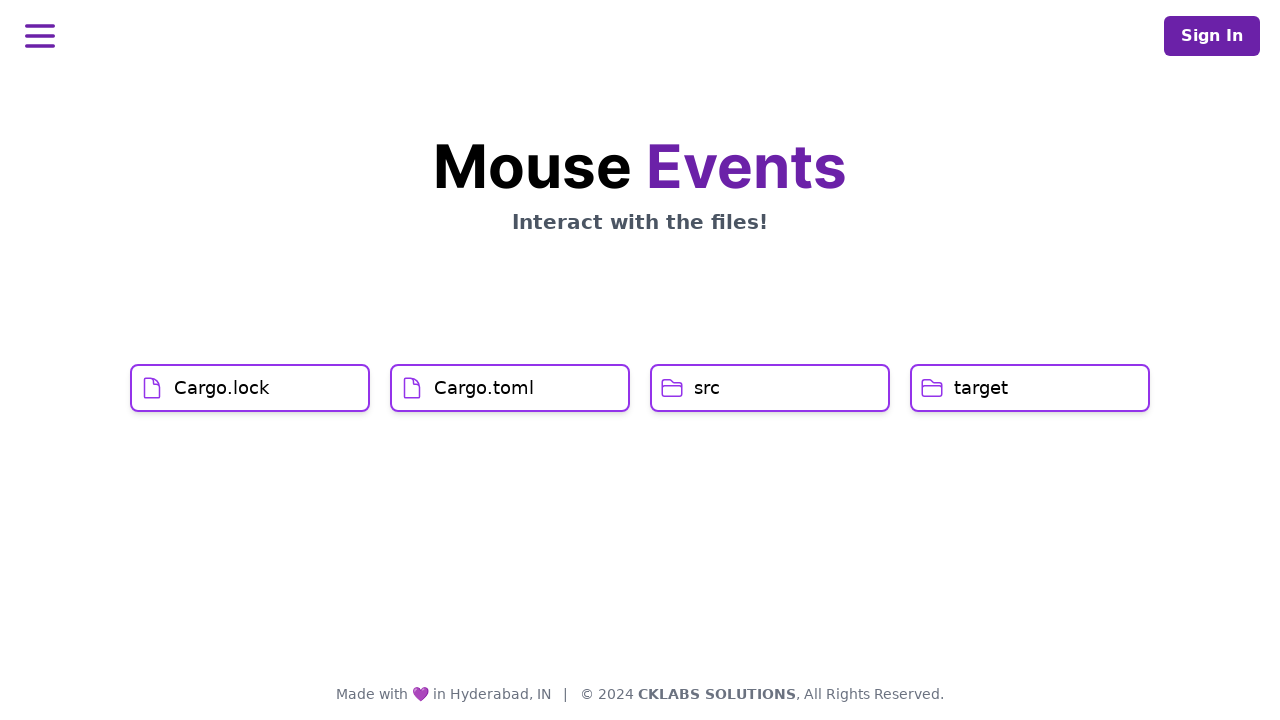

Clicked on Cargo.lock element at (222, 388) on xpath=//h1[text()='Cargo.lock']
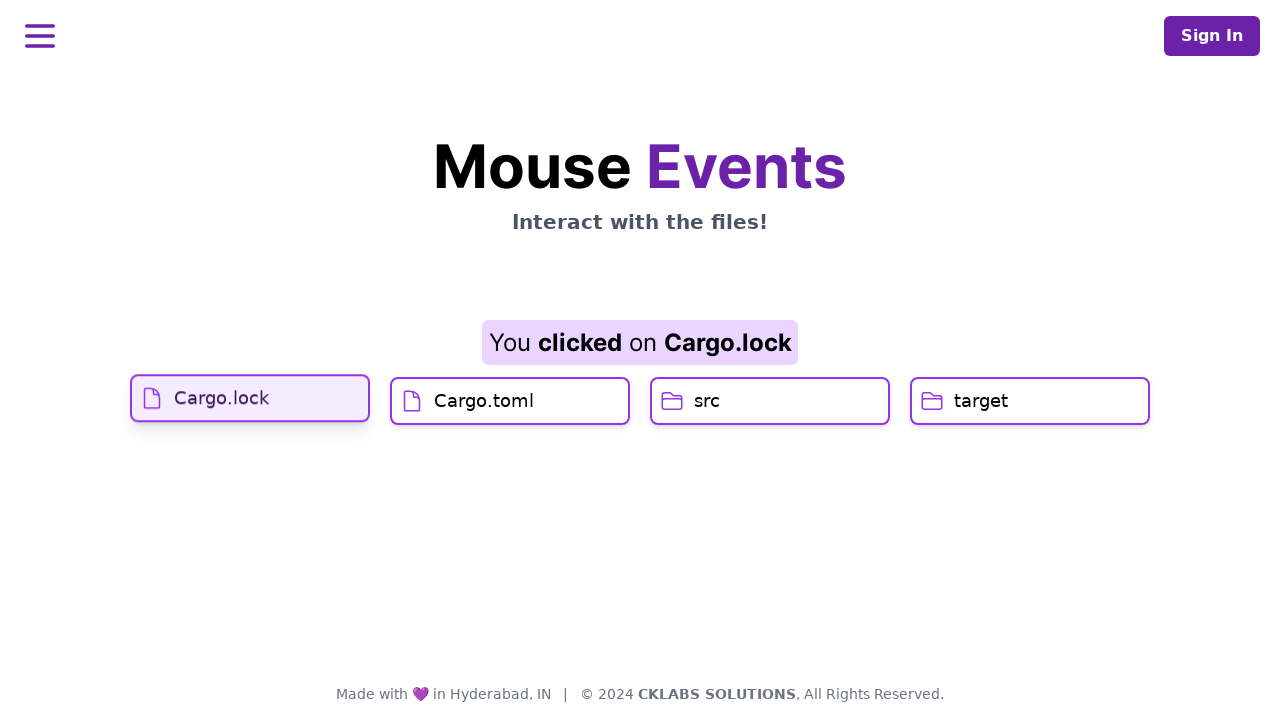

Clicked on Cargo.toml element at (484, 420) on xpath=//h1[text()='Cargo.toml']
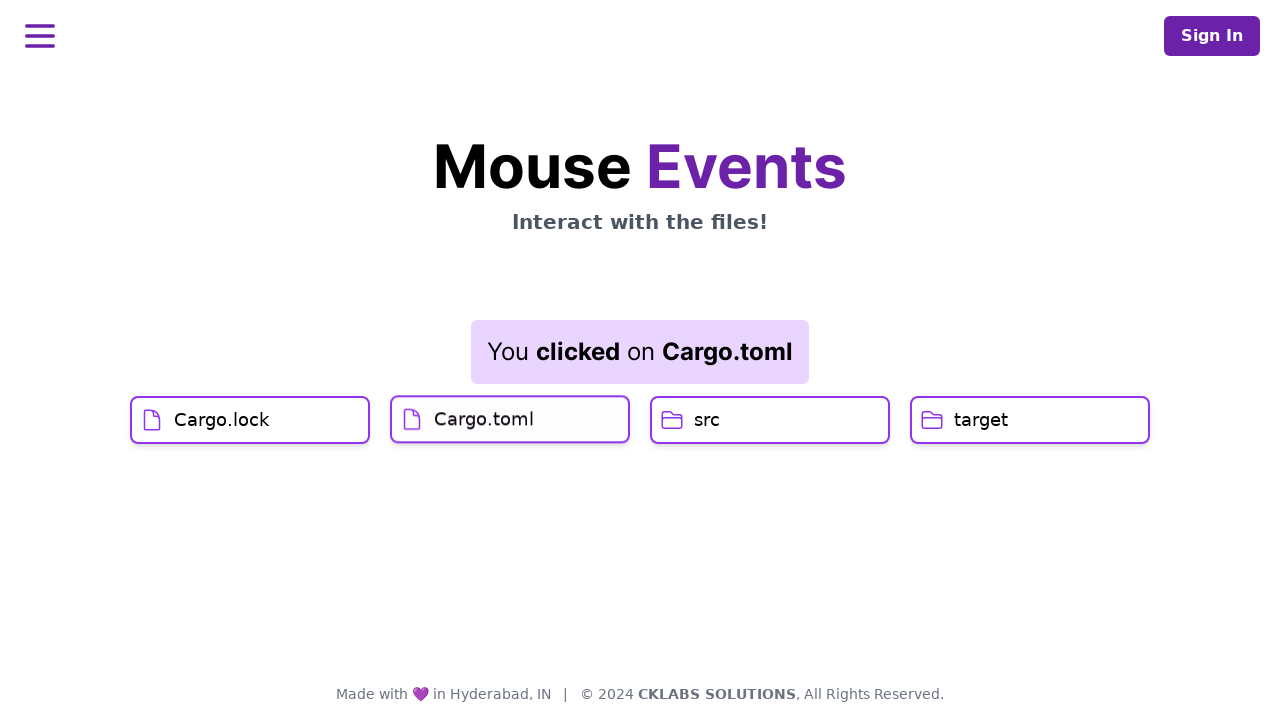

Result element updated after Cargo.toml click
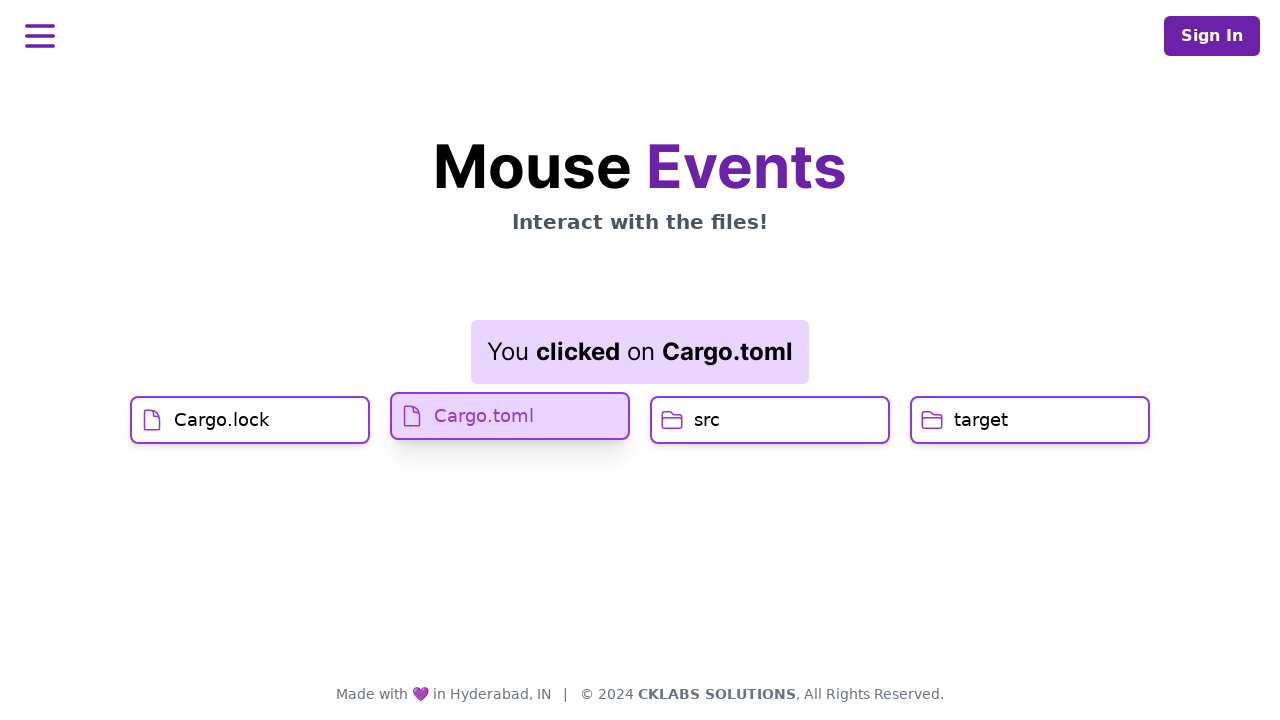

Double-clicked on src element at (707, 420) on xpath=//h1[text()='src']
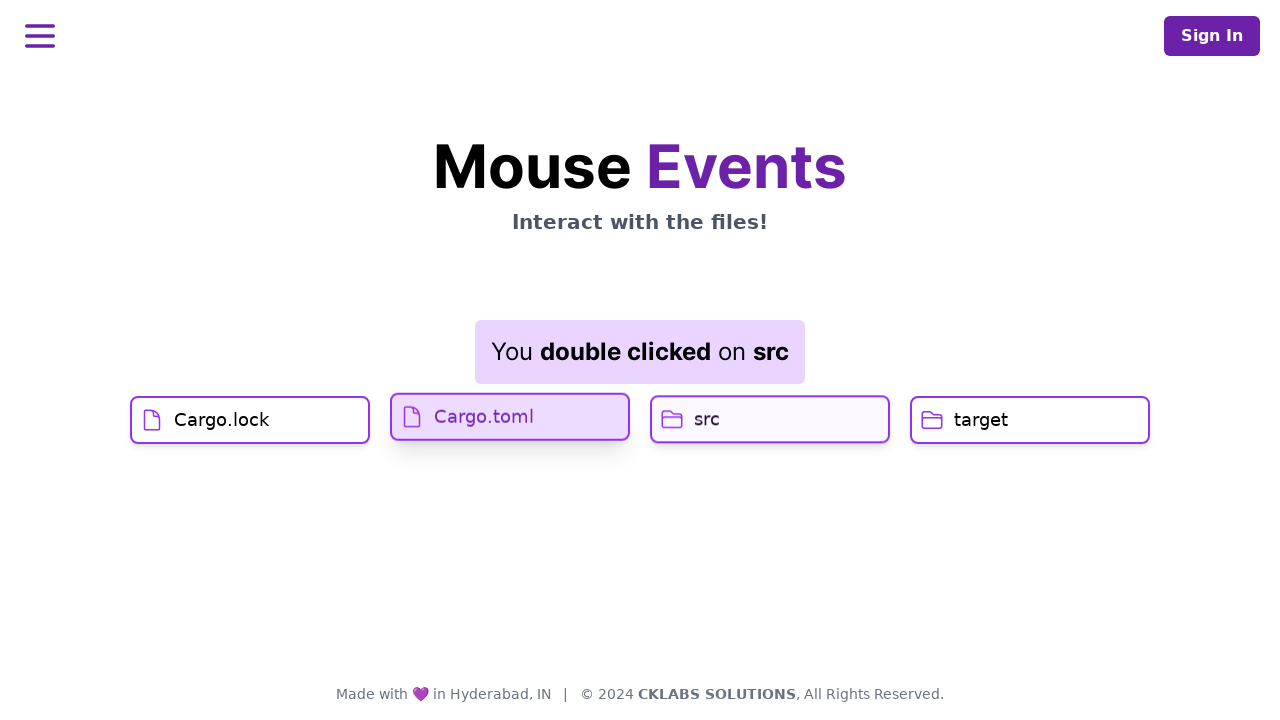

Right-clicked on target element to open context menu at (981, 420) on //h1[text()='target']
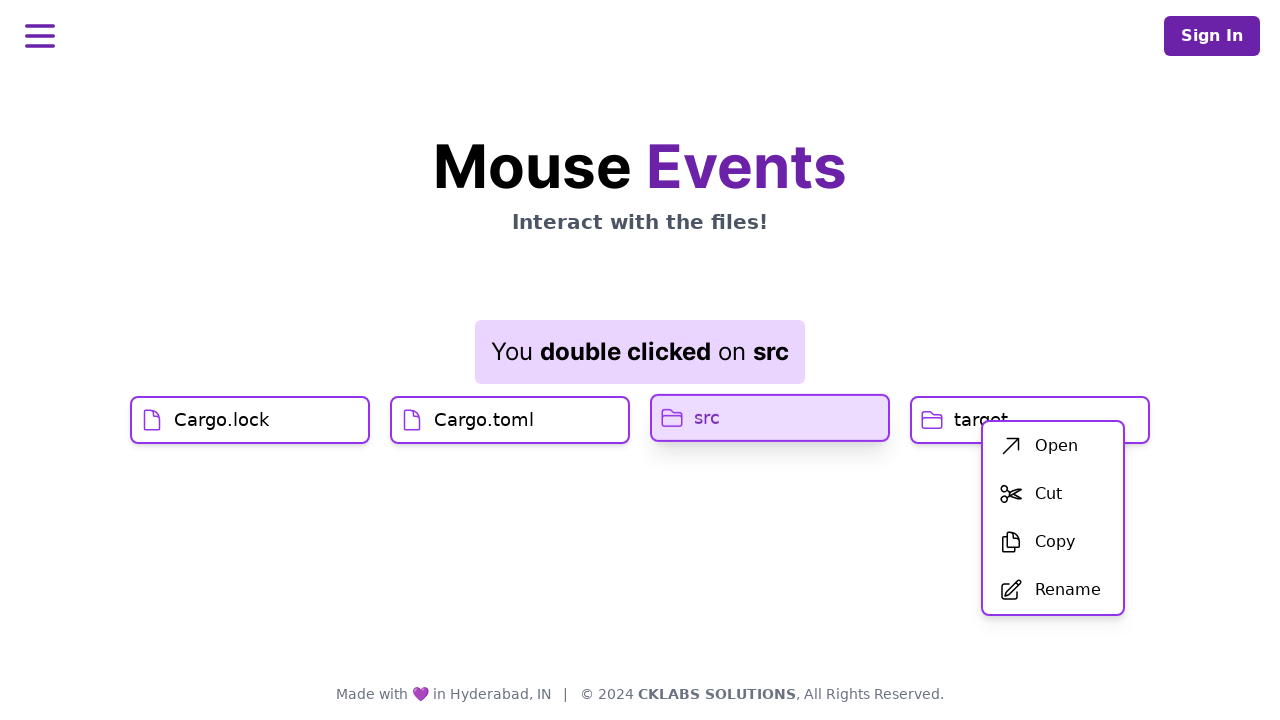

Clicked on first option in context menu at (1053, 446) on xpath=//div[@id='menu']/div/ul/li[1]
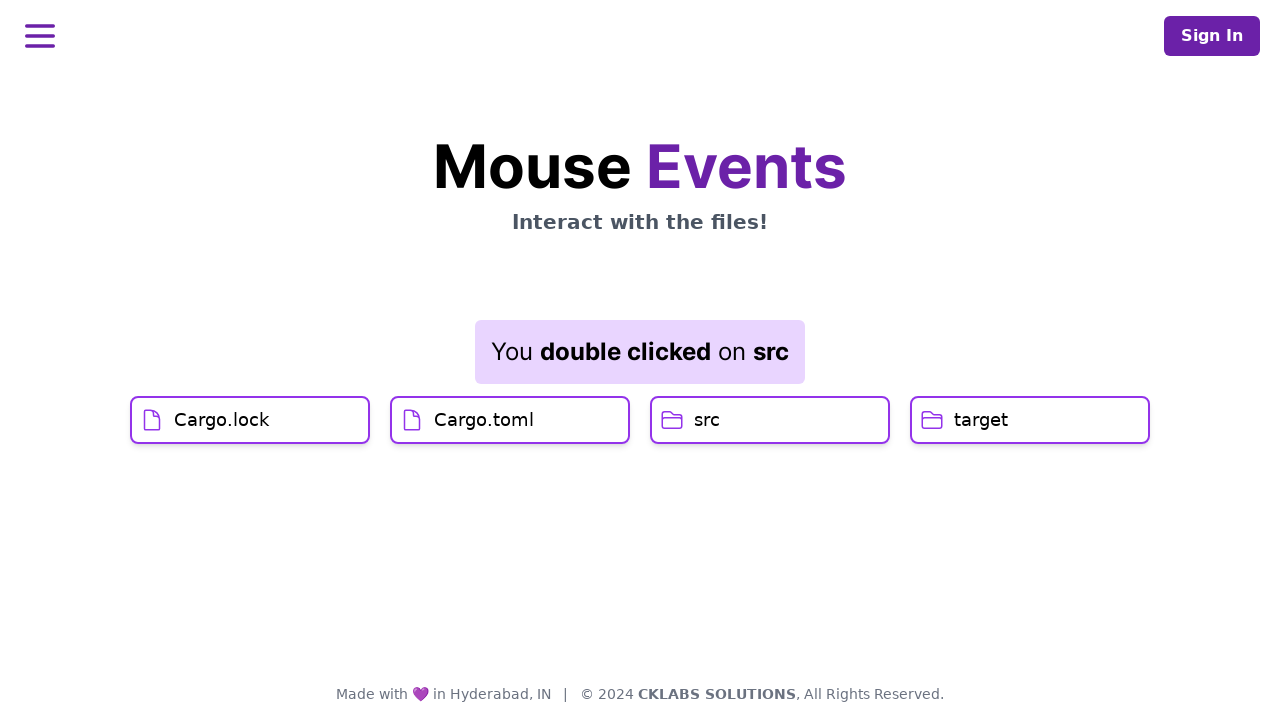

Result element updated after context menu selection
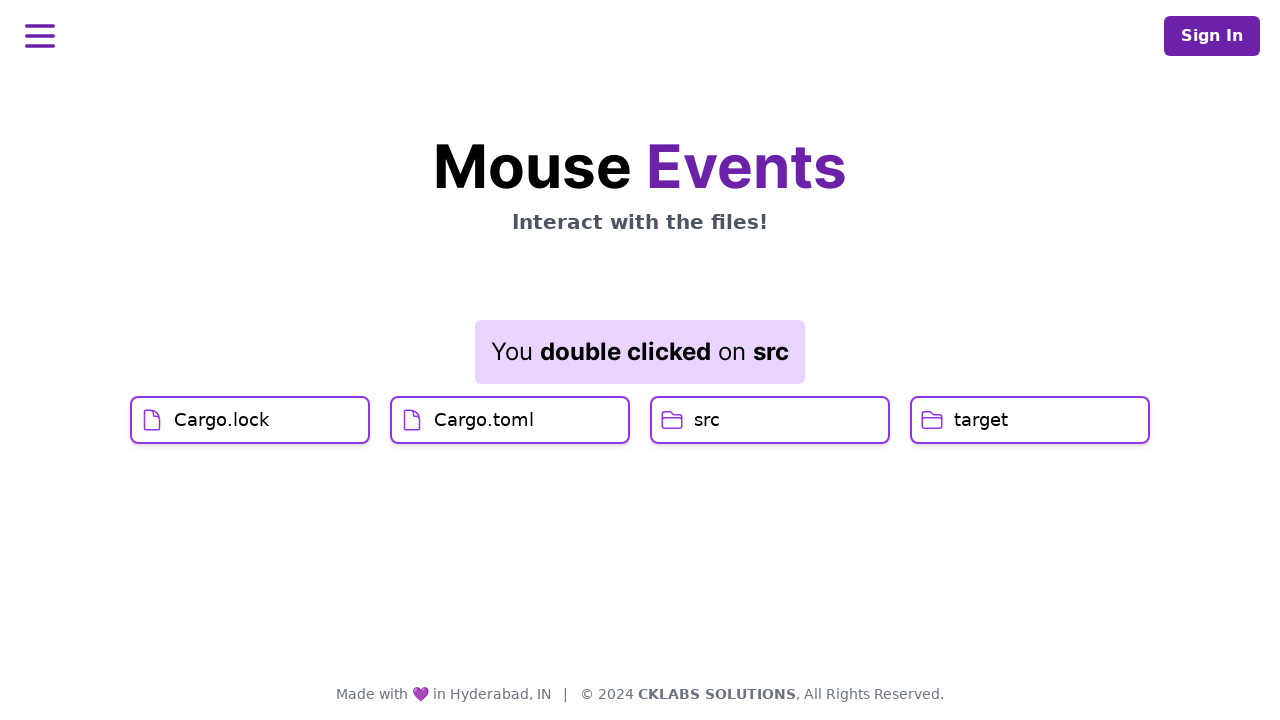

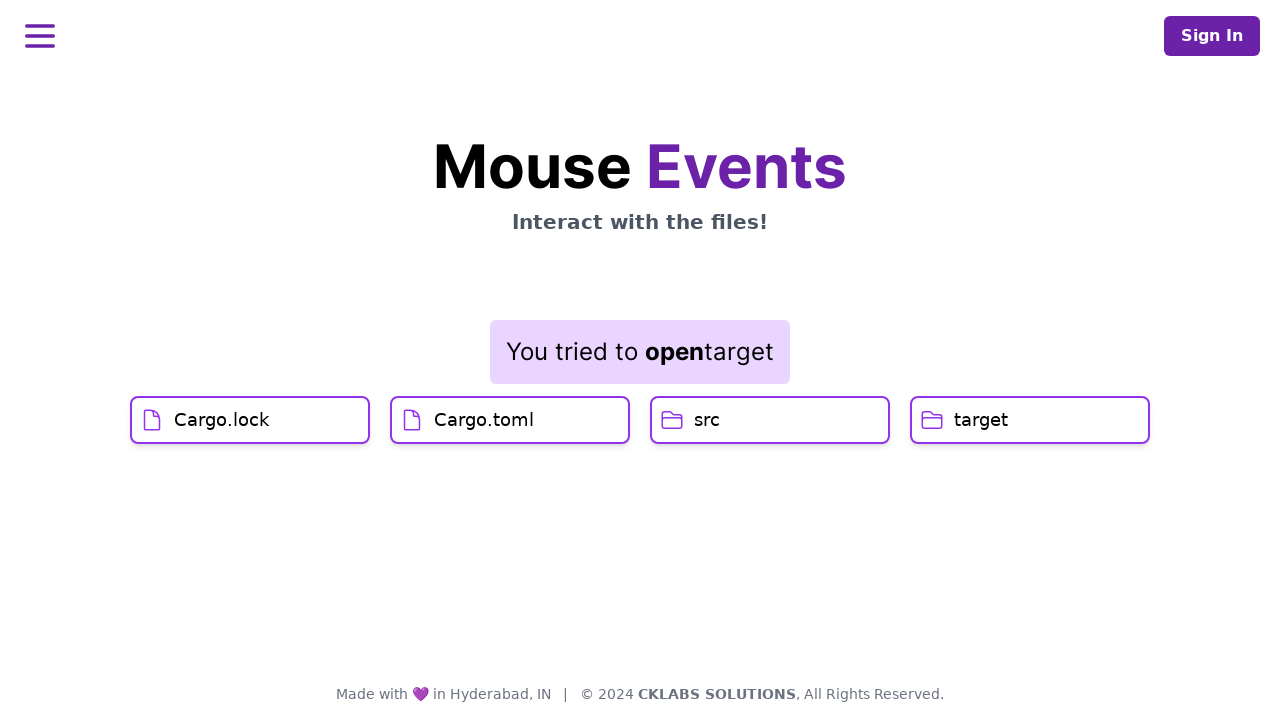